Navigates to GitHub's homepage and verifies the page loads successfully by checking the page title

Starting URL: https://github.com

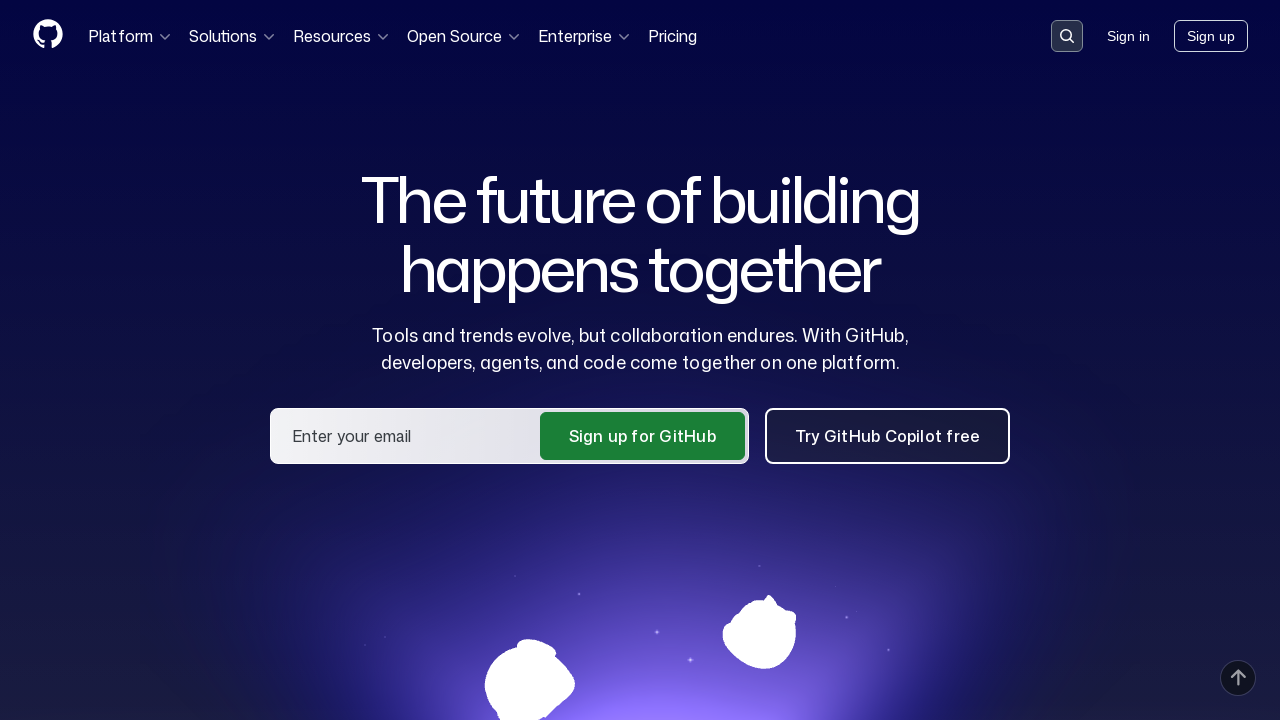

Navigated to GitHub homepage
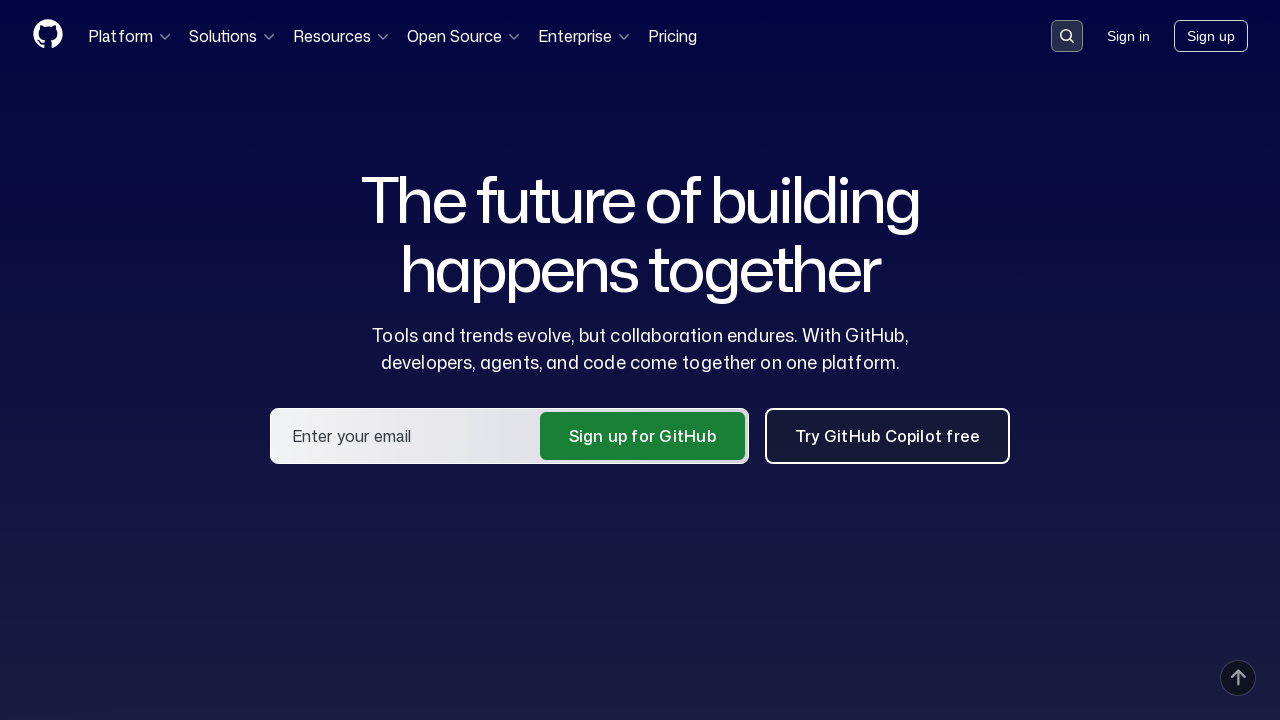

Page DOM content loaded
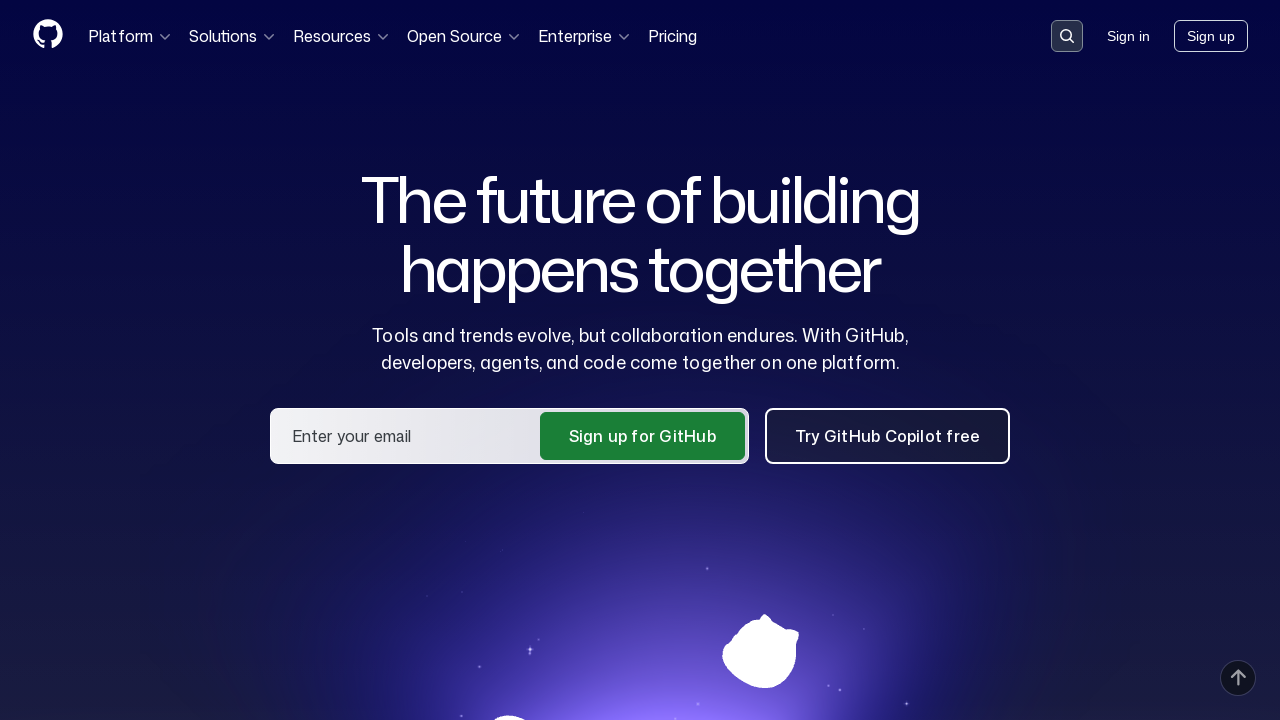

Verified page title contains 'GitHub'
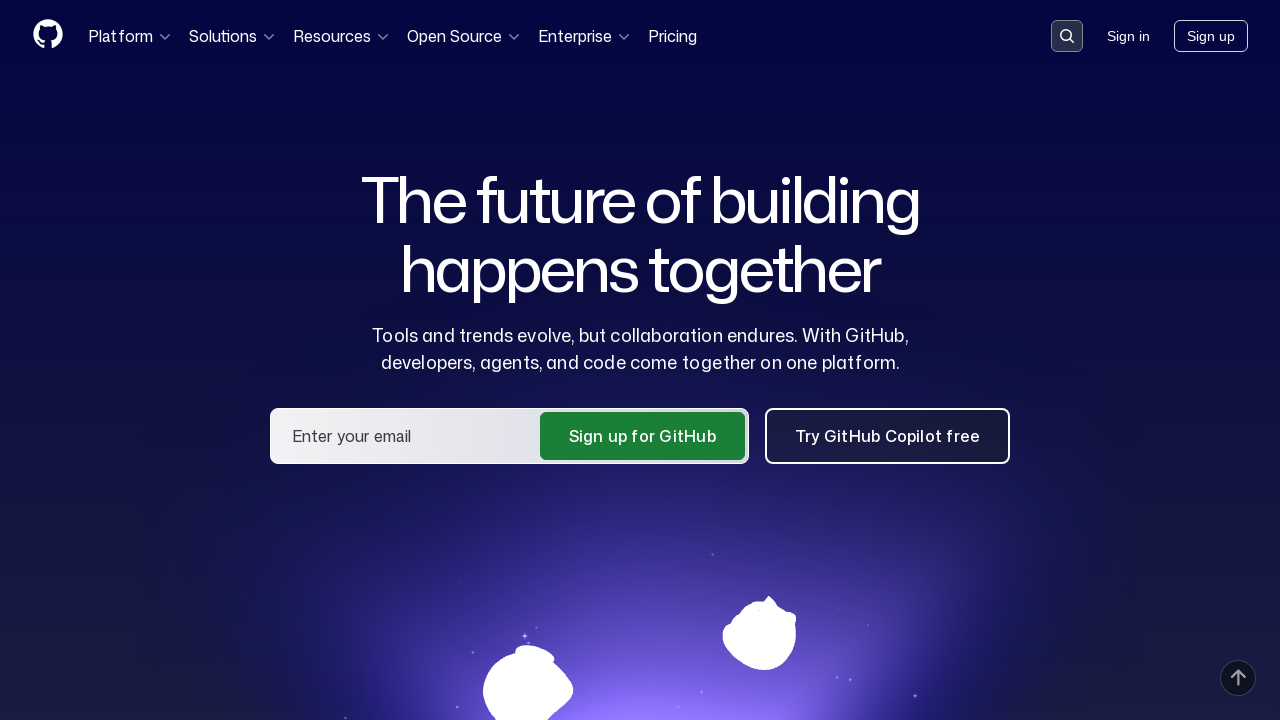

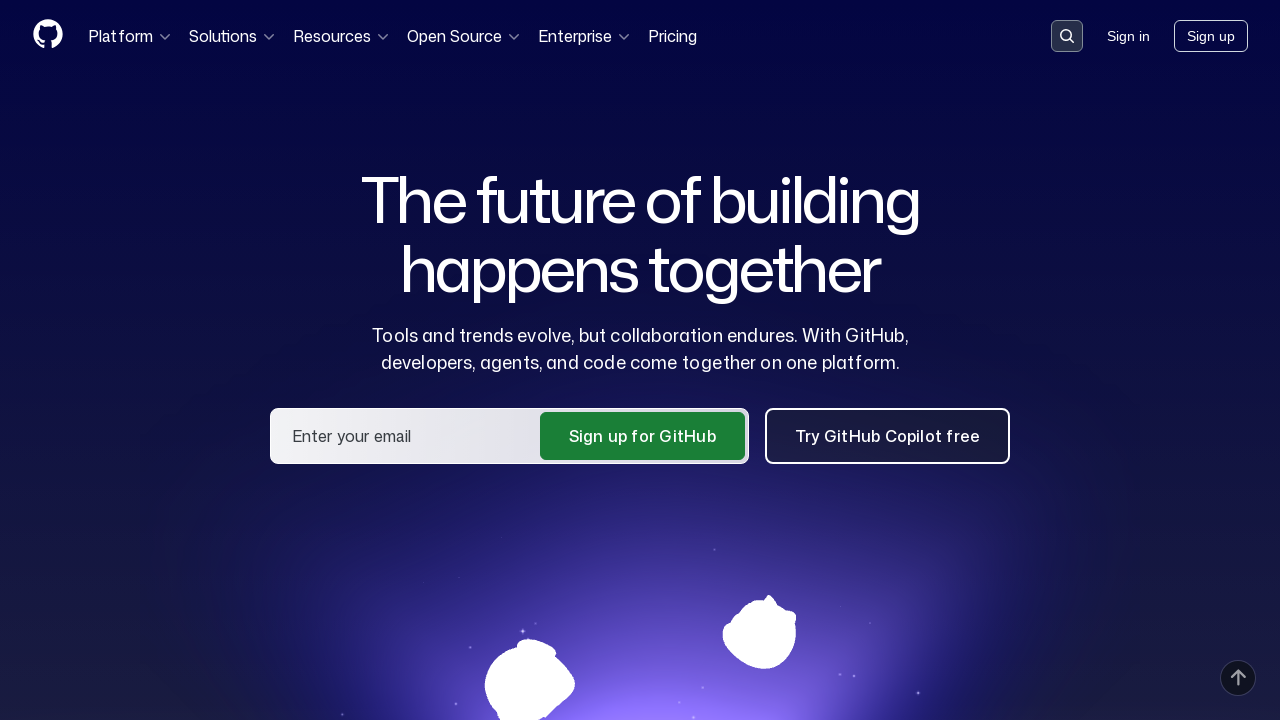